Tests dynamic checkbox interaction by clicking a checkbox to select it, then clicking again to deselect it, verifying the toggle behavior.

Starting URL: https://training-support.net/webelements/dynamic-controls

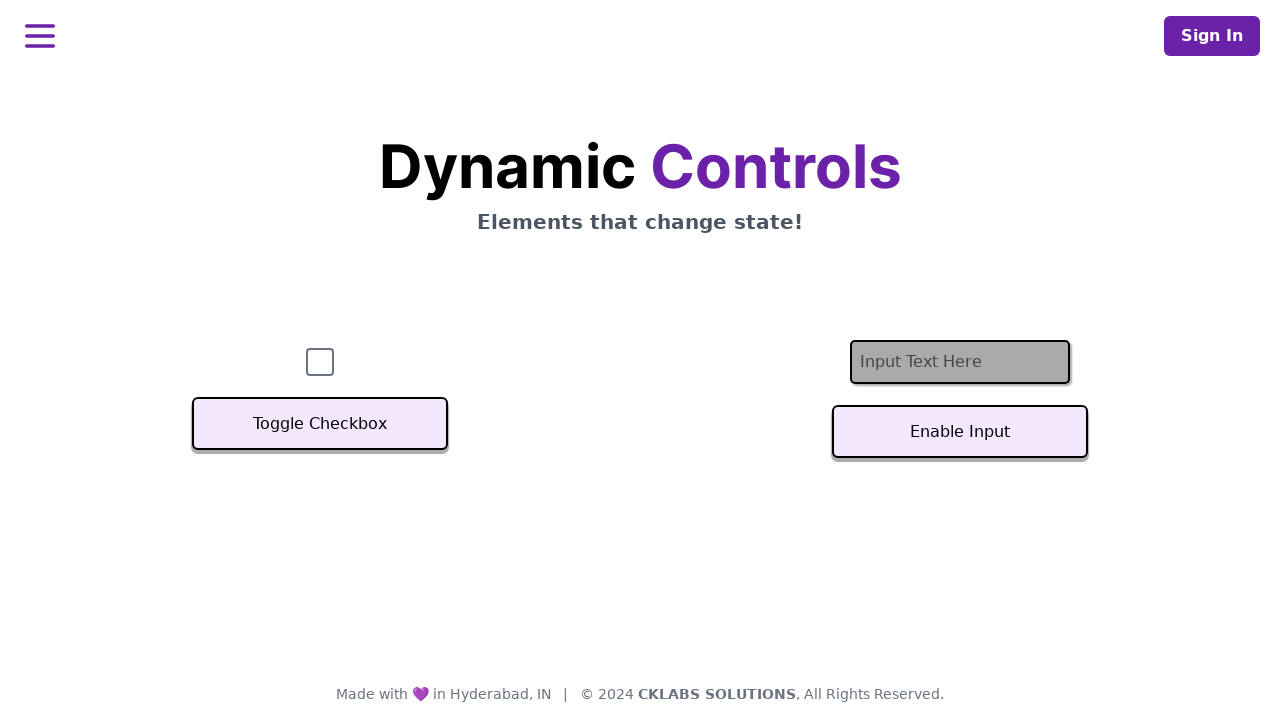

Clicked checkbox to select it at (320, 362) on #checkbox
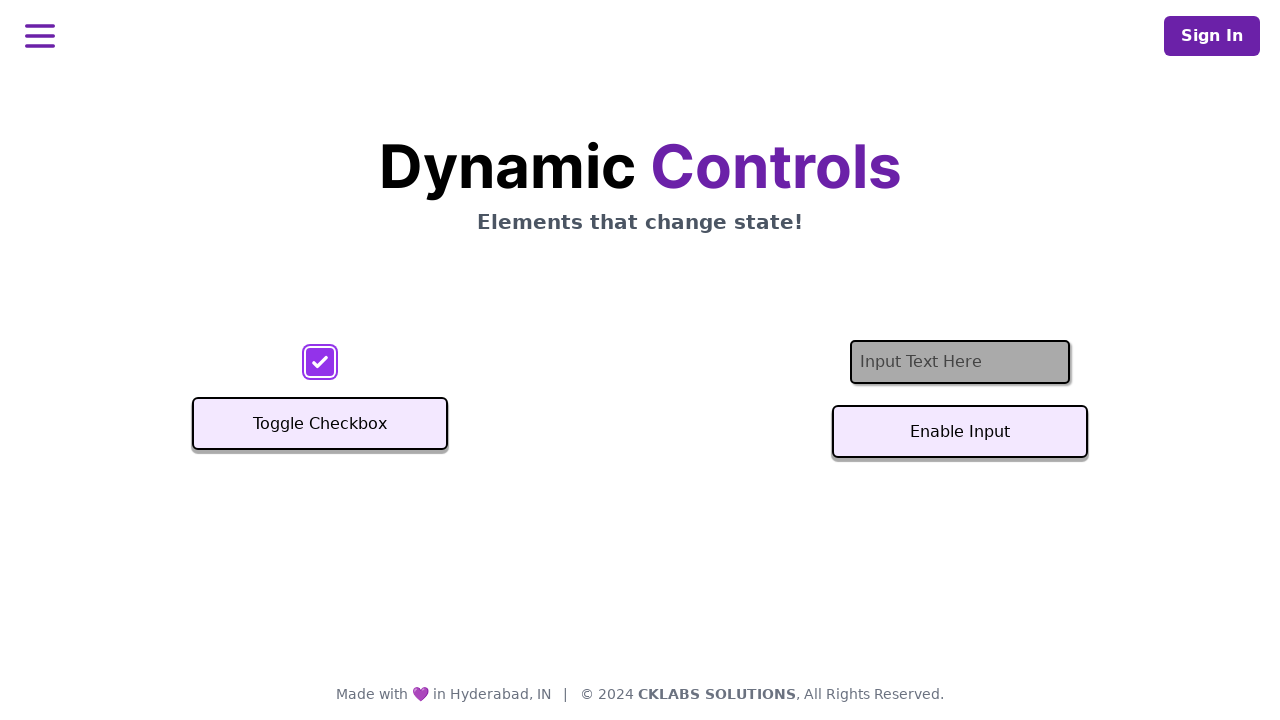

Located checkbox element
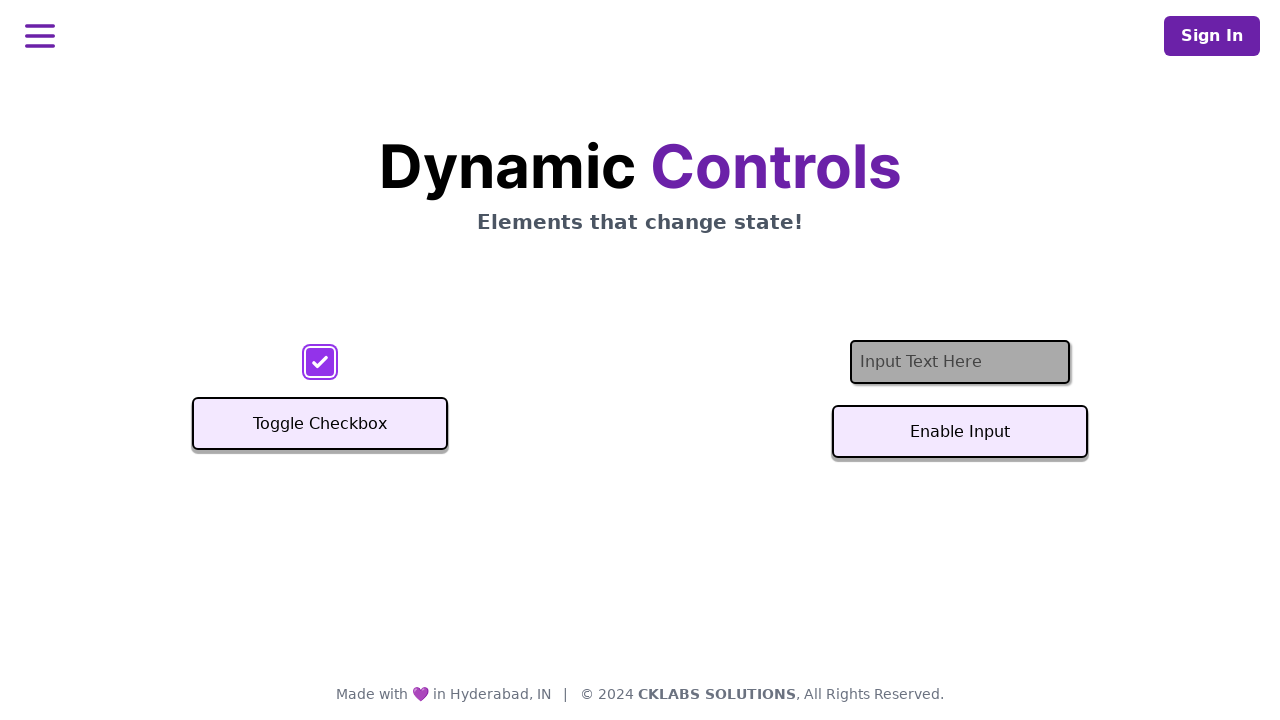

Verified checkbox is selected
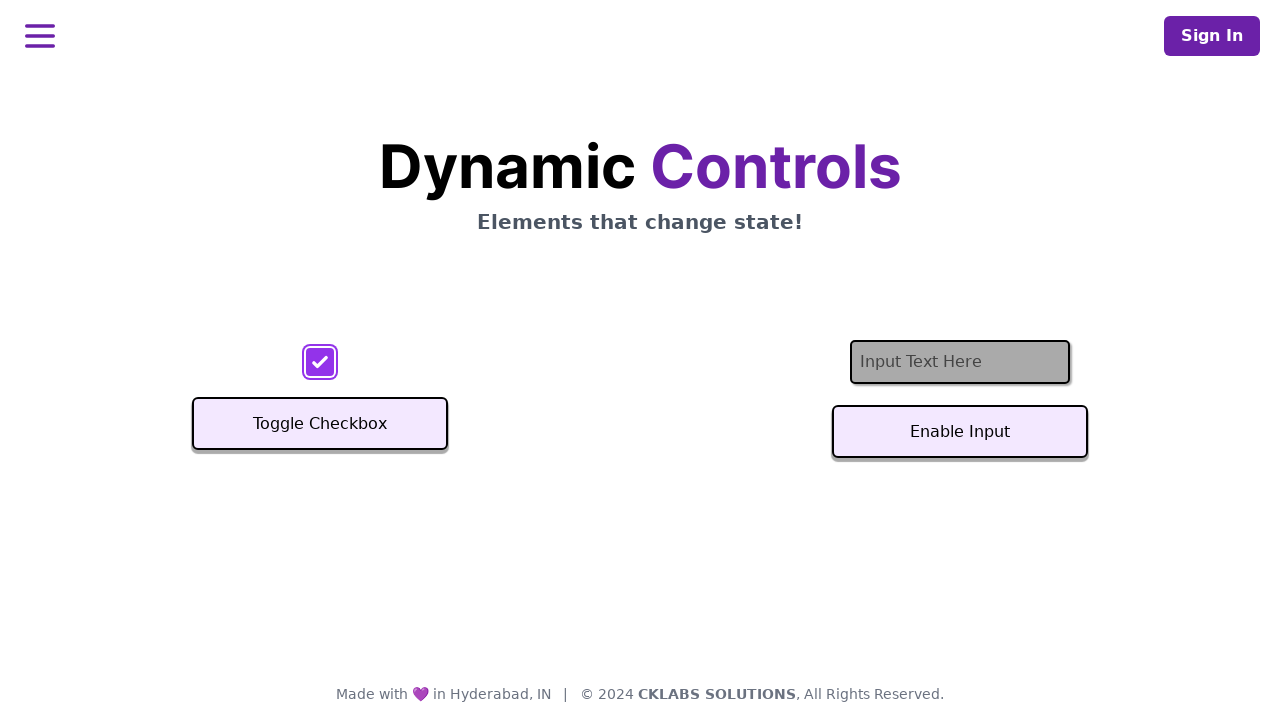

Clicked checkbox again to deselect it at (320, 362) on #checkbox
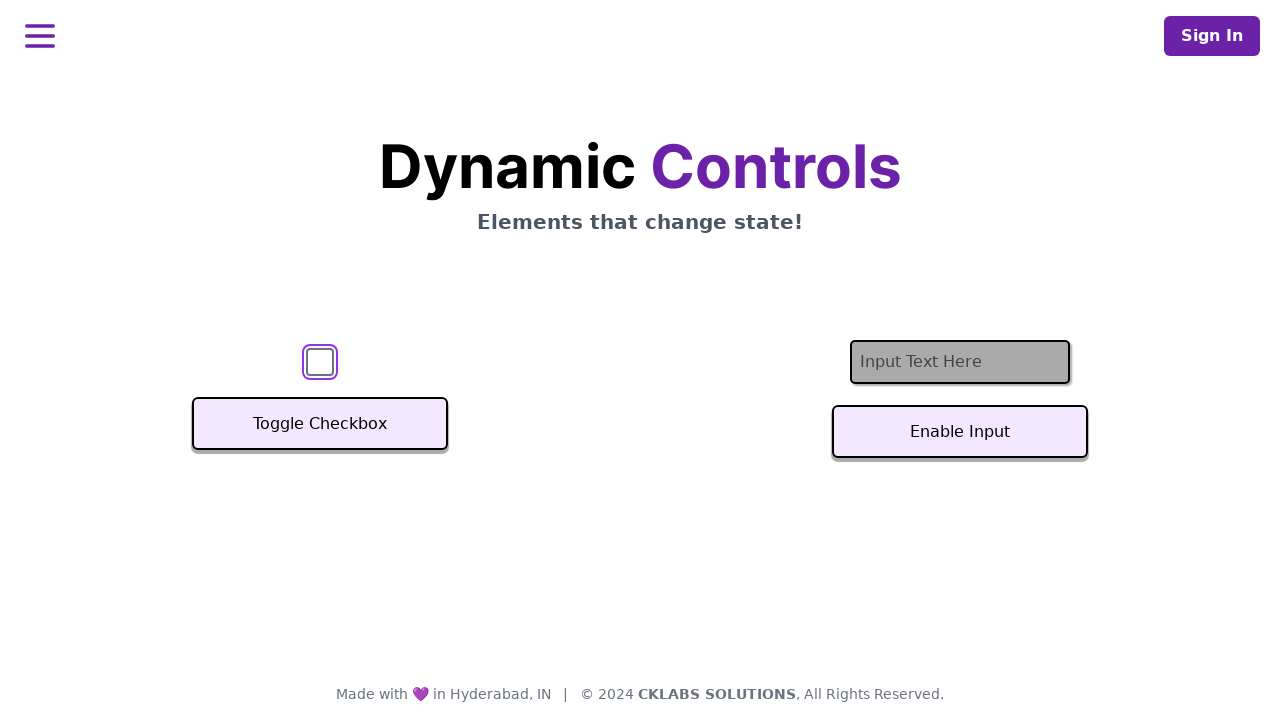

Verified checkbox is deselected
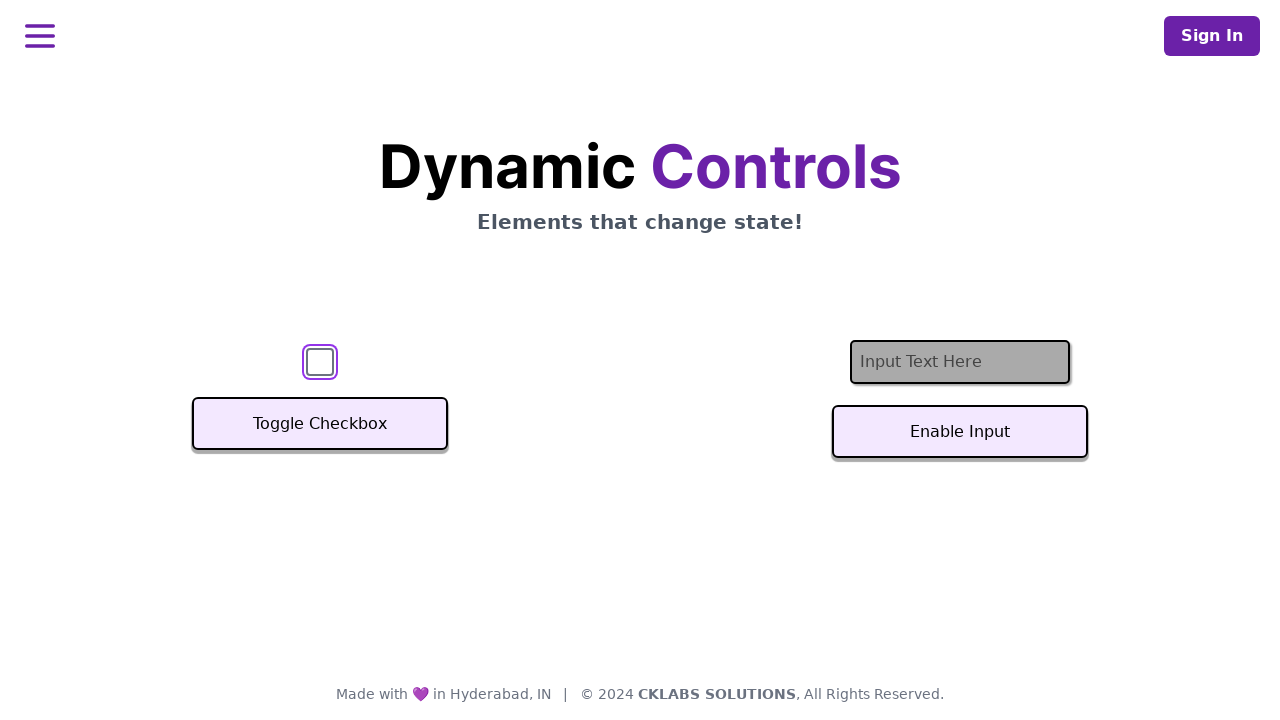

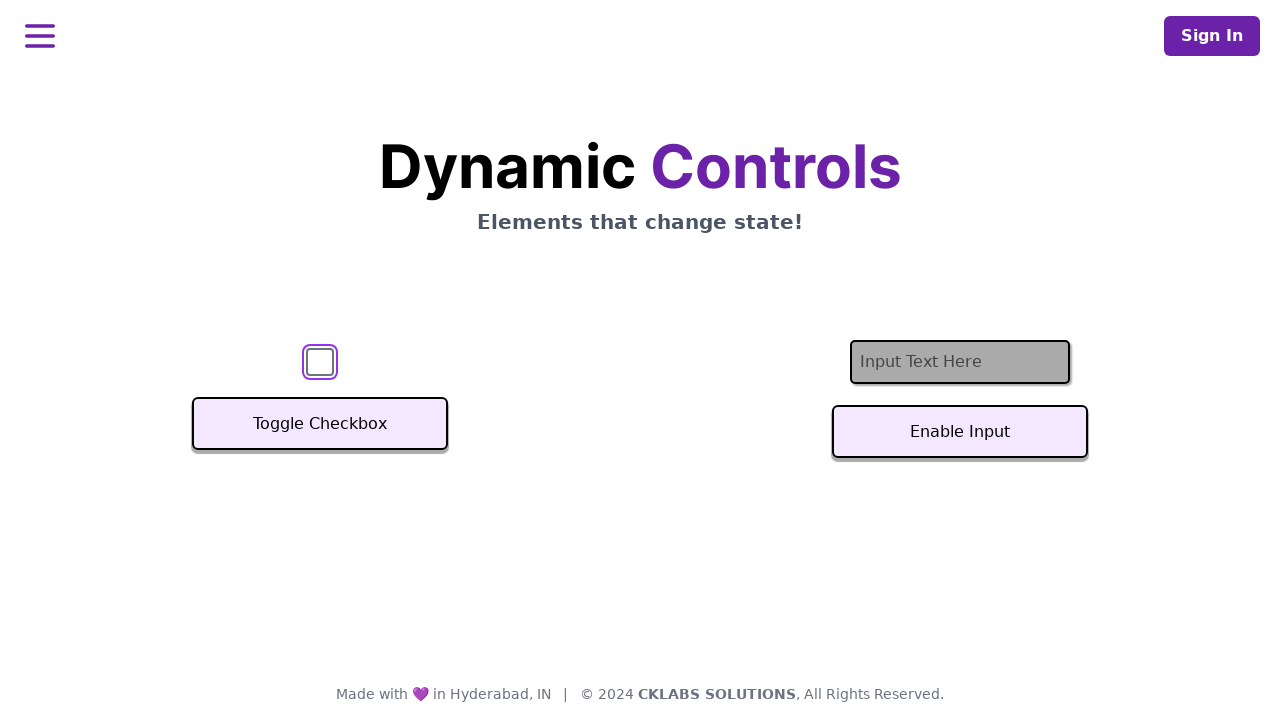